Navigates to the Frames page, clicks on Nested Frames, and verifies the bottom frame contains "BOTTOM" text.

Starting URL: https://the-internet.herokuapp.com/

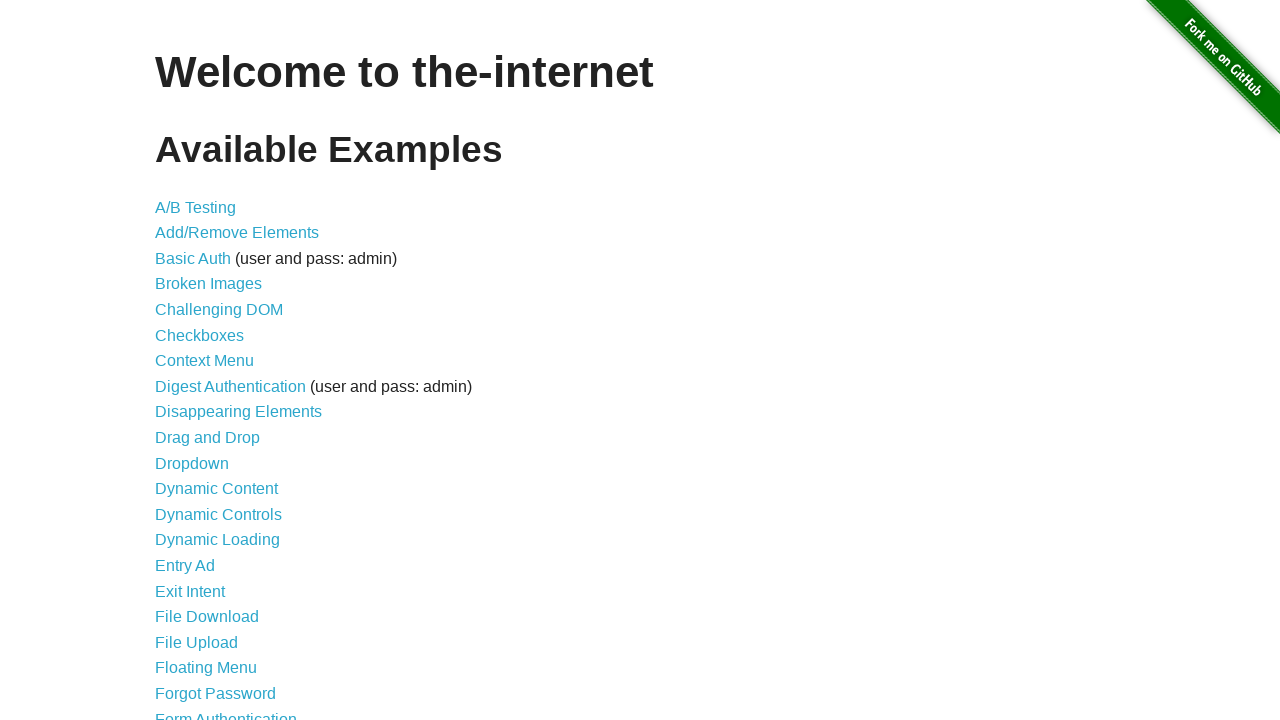

Navigated to the-internet.herokuapp.com home page
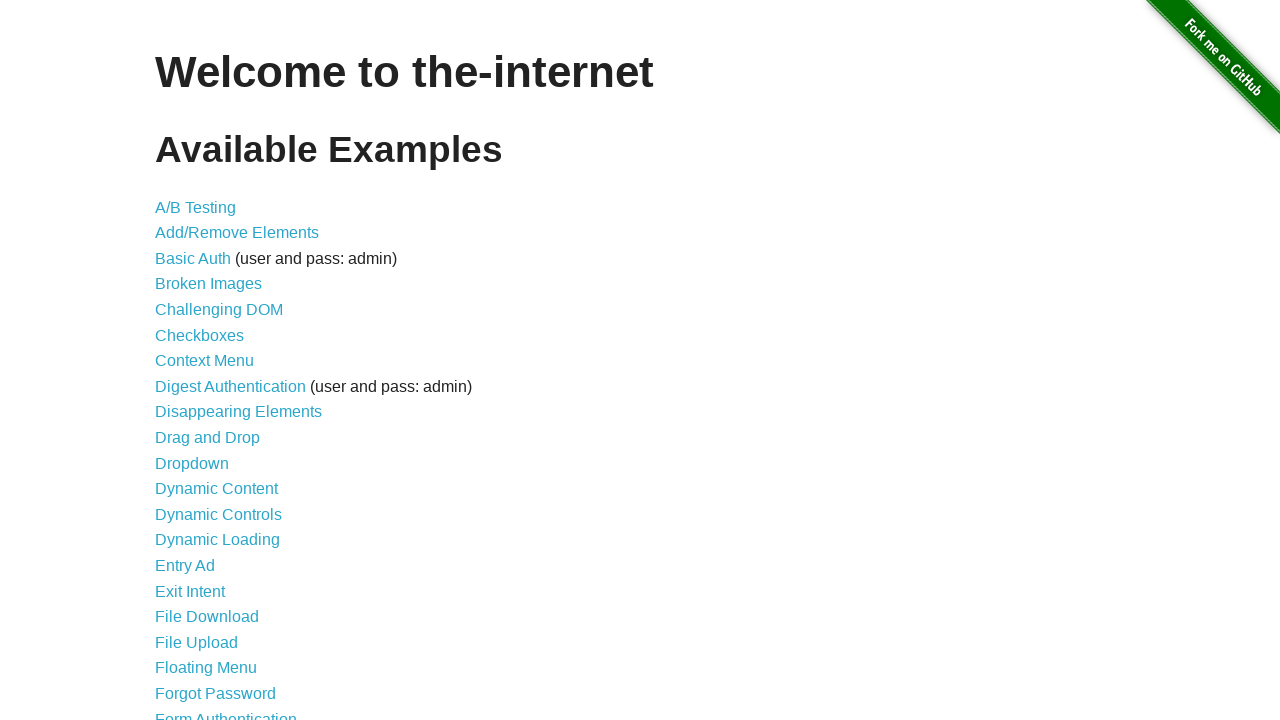

Clicked on Frames link at (182, 361) on a:text('Frames')
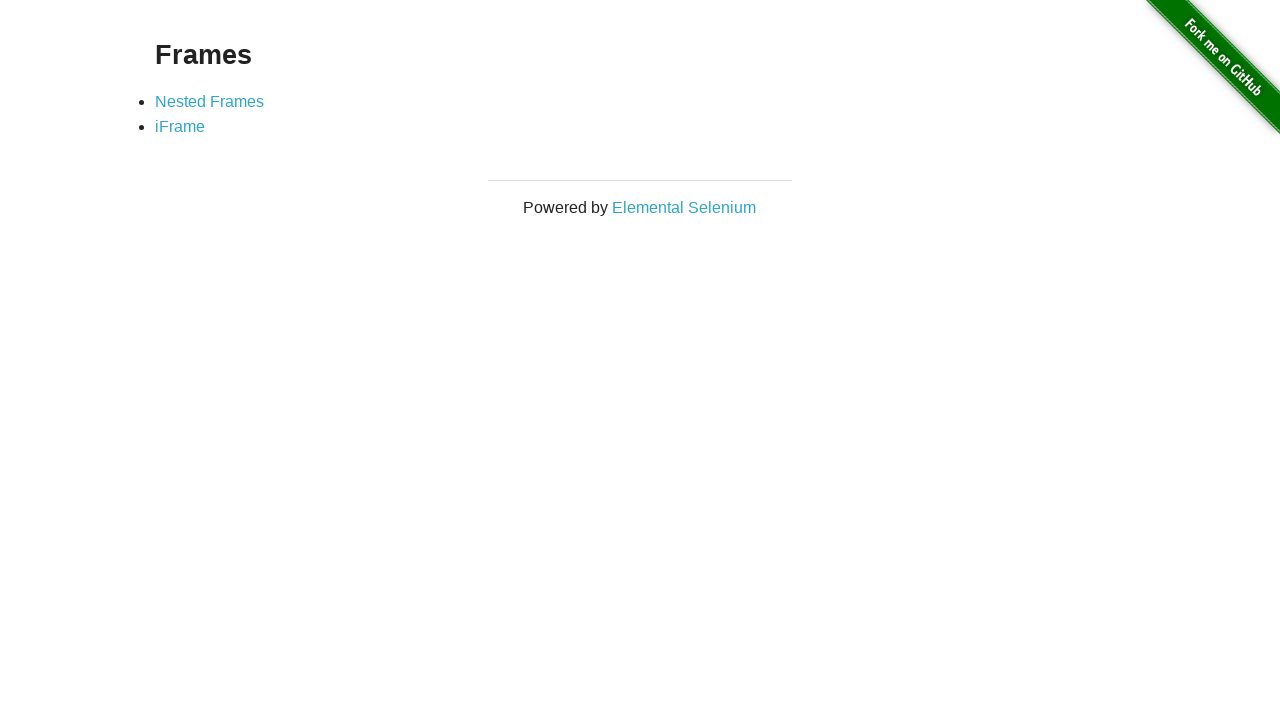

Clicked on Nested Frames link at (210, 101) on a:text('Nested Frames')
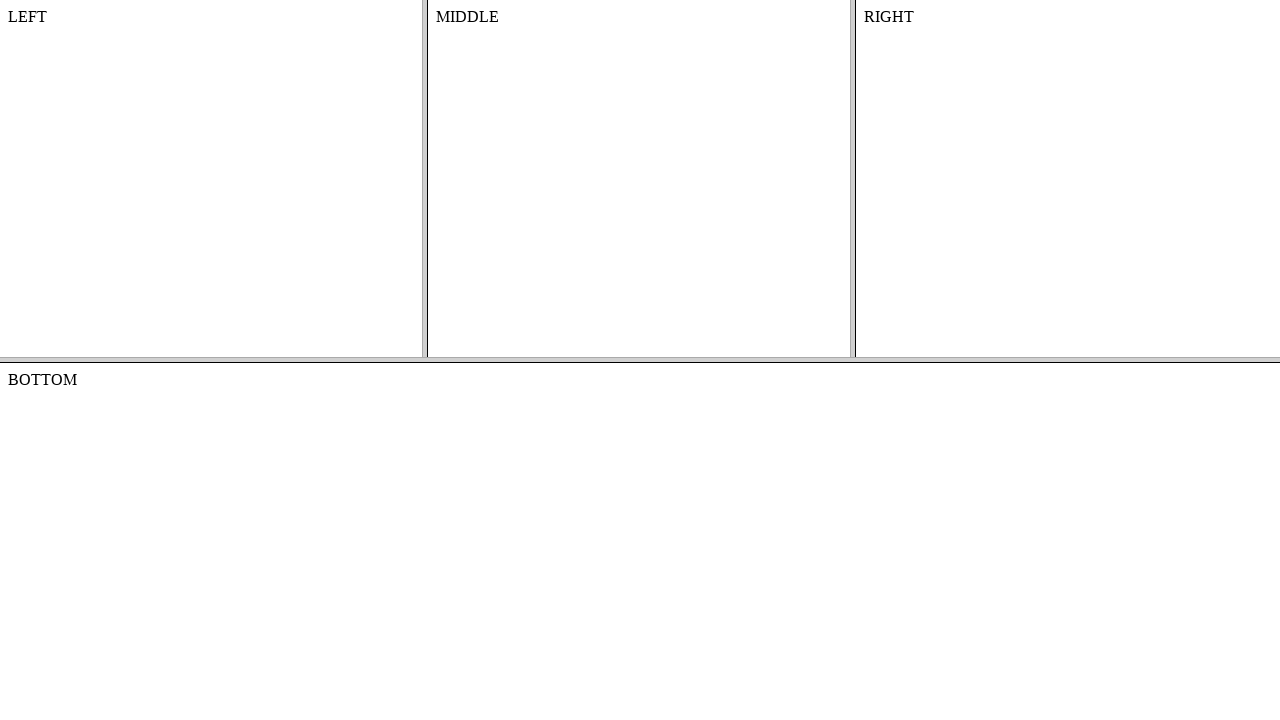

Located bottom frame
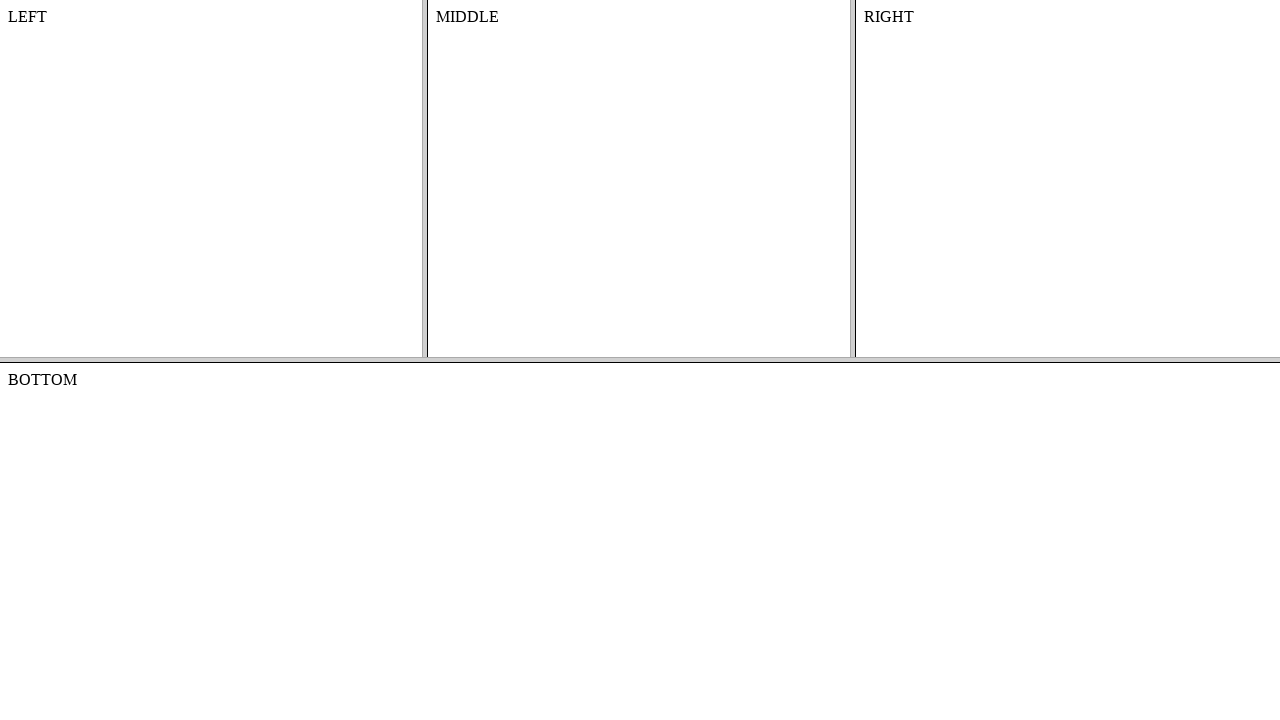

Retrieved text content from bottom frame
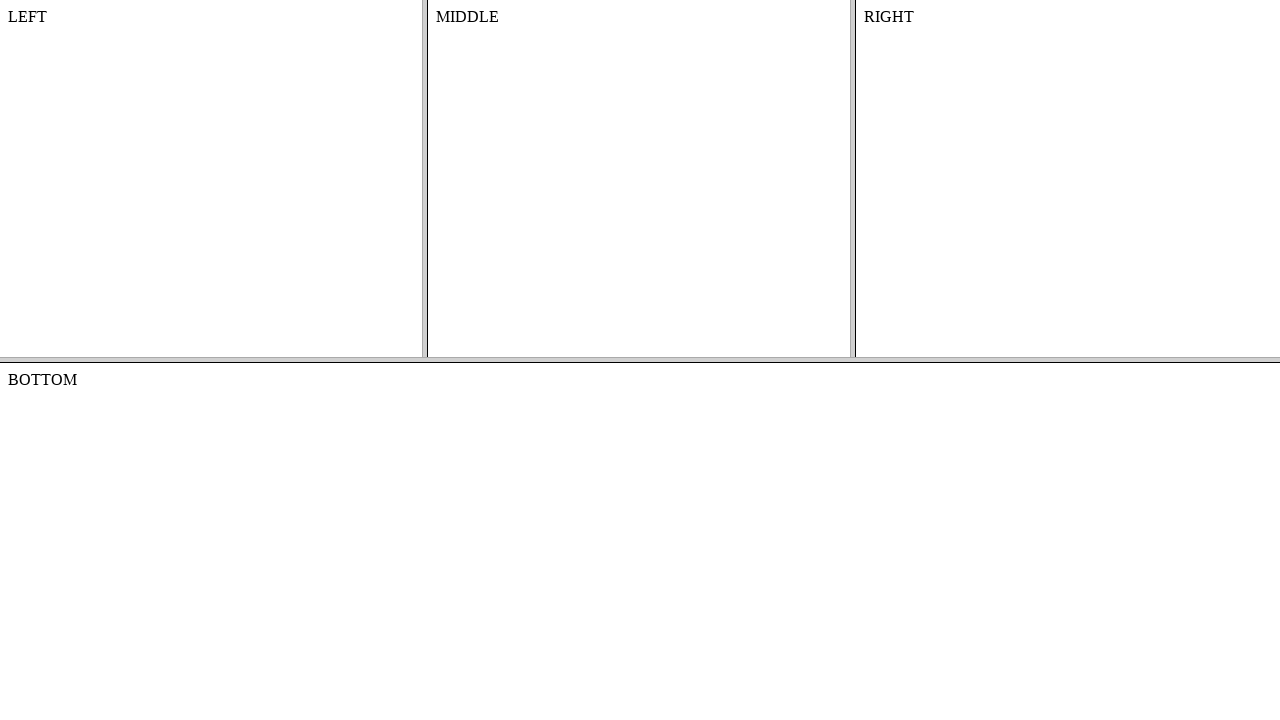

Verified bottom frame contains 'BOTTOM' text
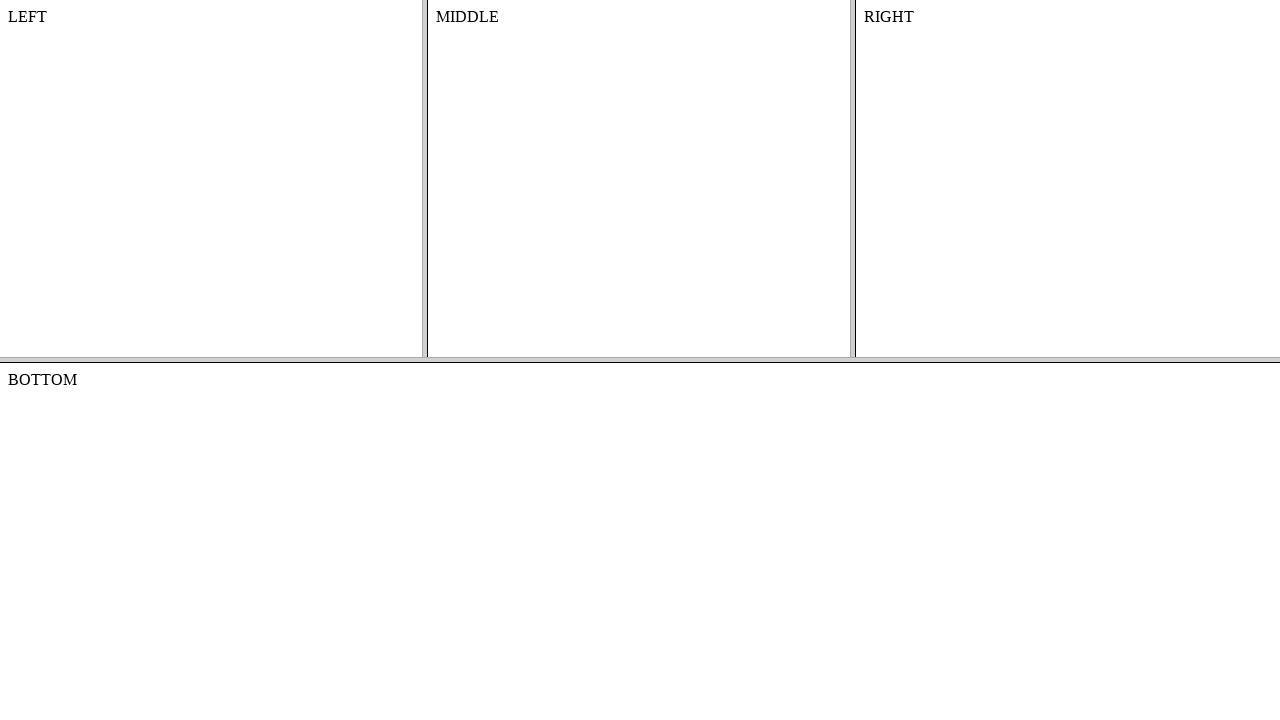

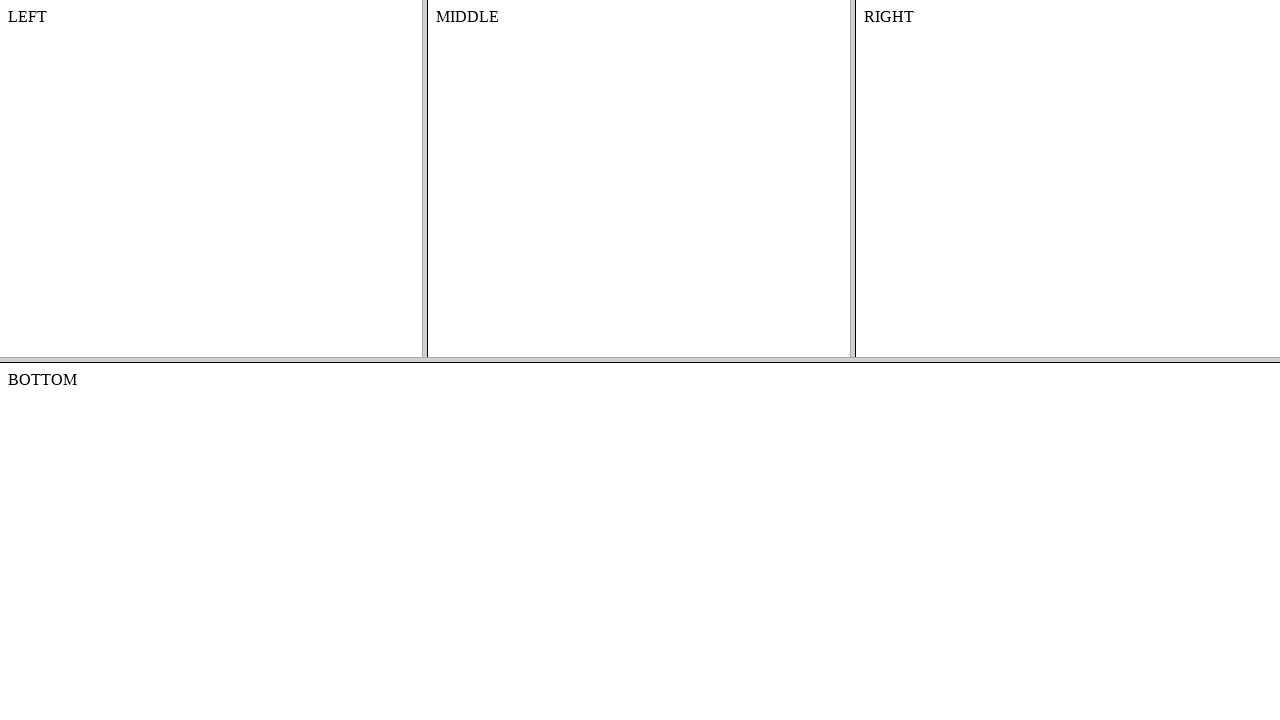